Tests the banking project demo by selecting a customer from dropdown and logging in as that customer (no password authentication required)

Starting URL: https://www.globalsqa.com/angularJs-protractor/BankingProject/#/login

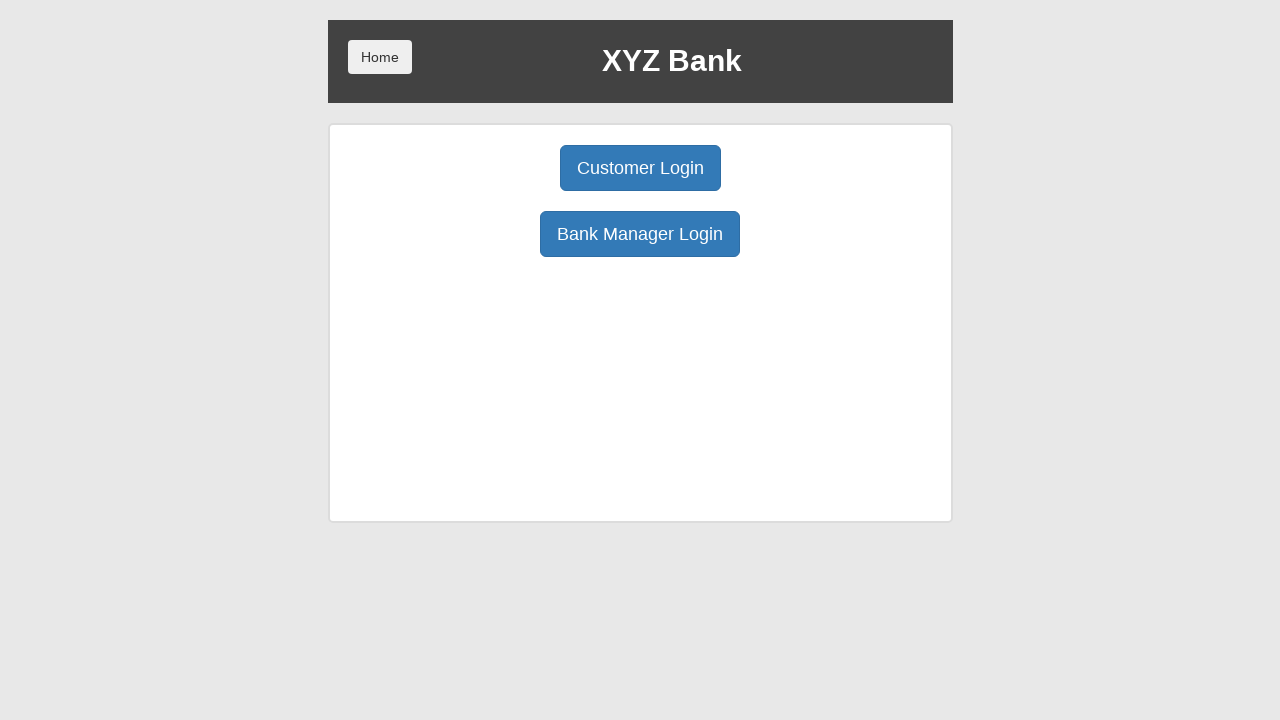

Clicked Customer Login button at (640, 168) on xpath=//button[contains(@class, 'btn btn-primary ')][1]
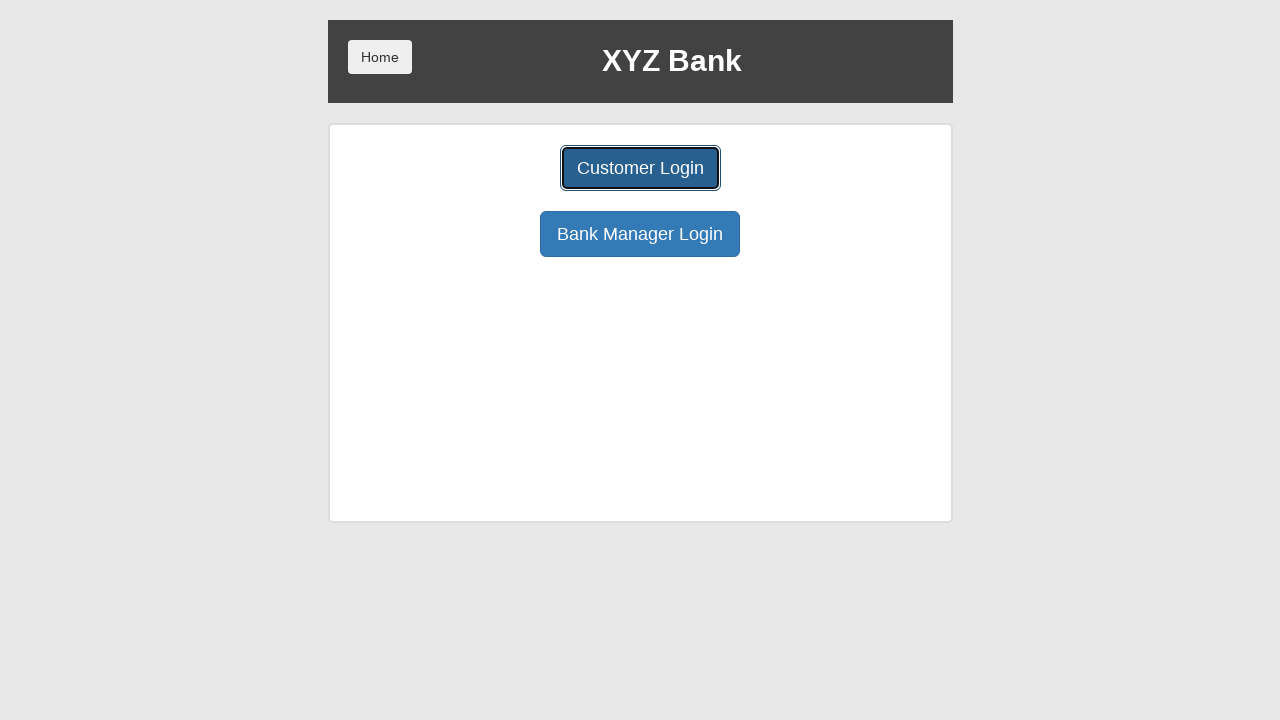

Clicked user select dropdown at (640, 187) on select[name='userSelect']
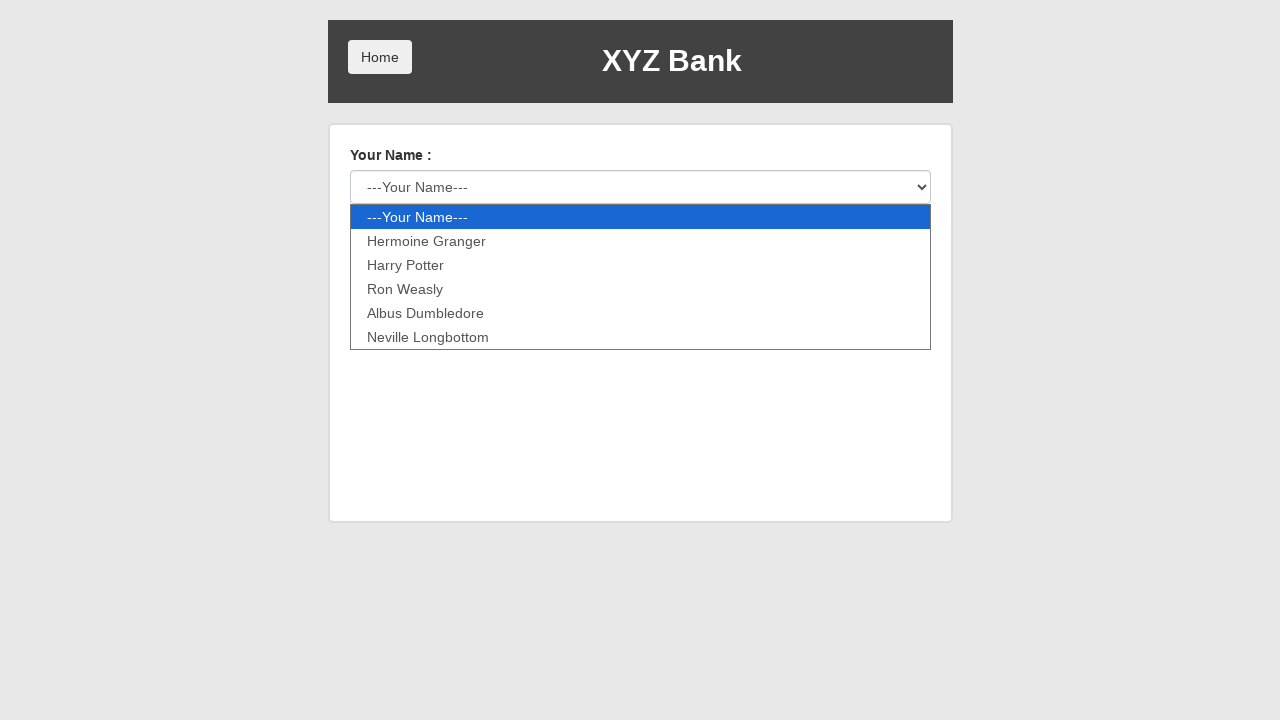

Selected Harry Potter from customer dropdown on select[name='userSelect']
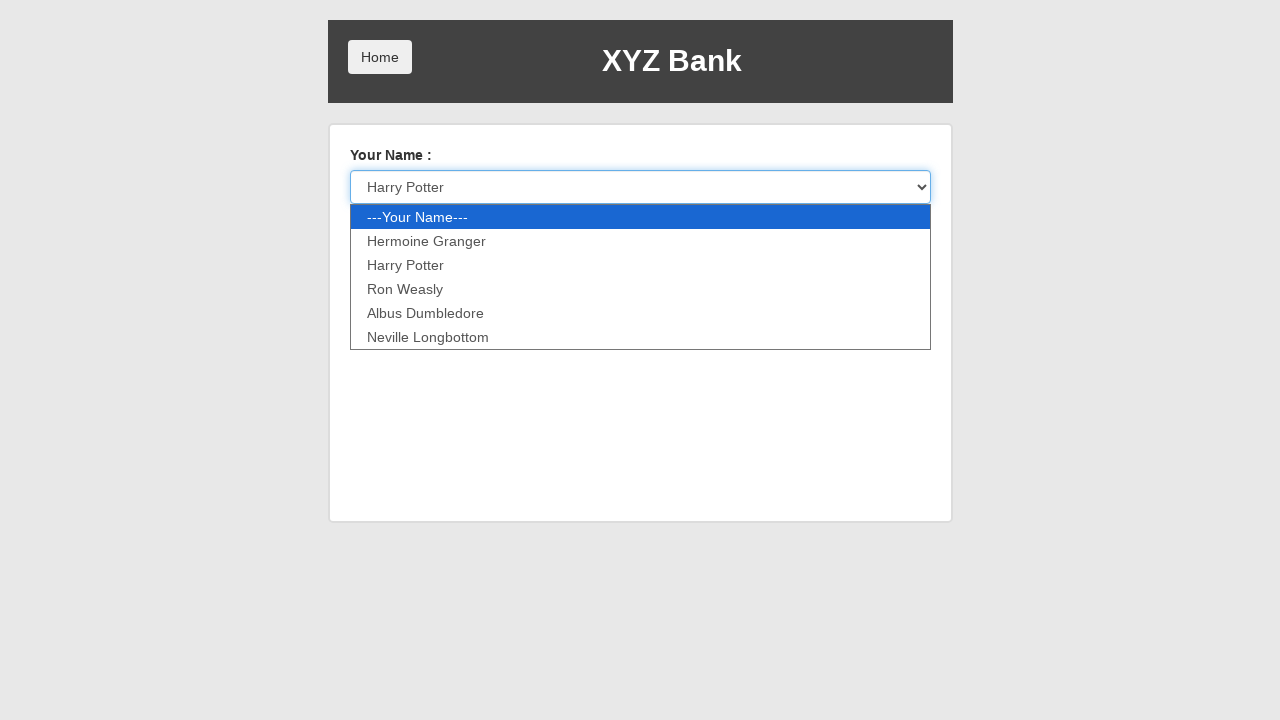

Clicked Login button to authenticate as Harry Potter at (380, 236) on xpath=//button[@type='submit']
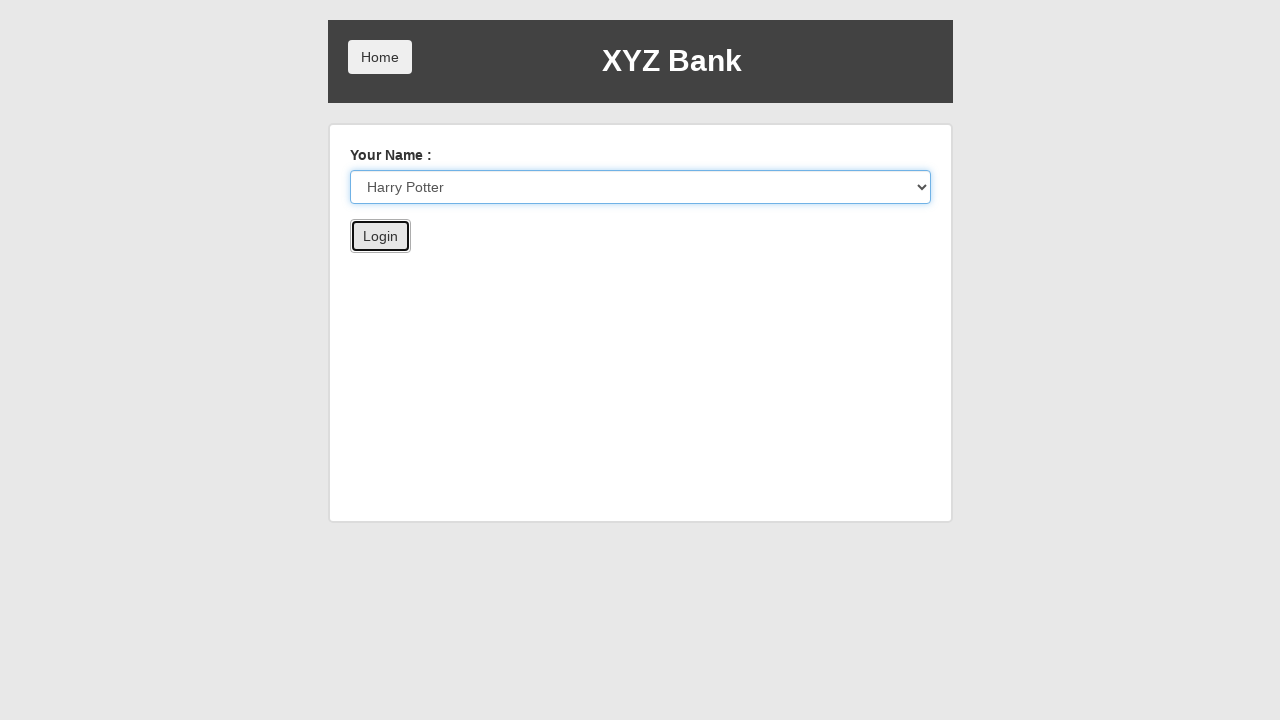

Successfully logged in - Harry Potter name confirmation displayed
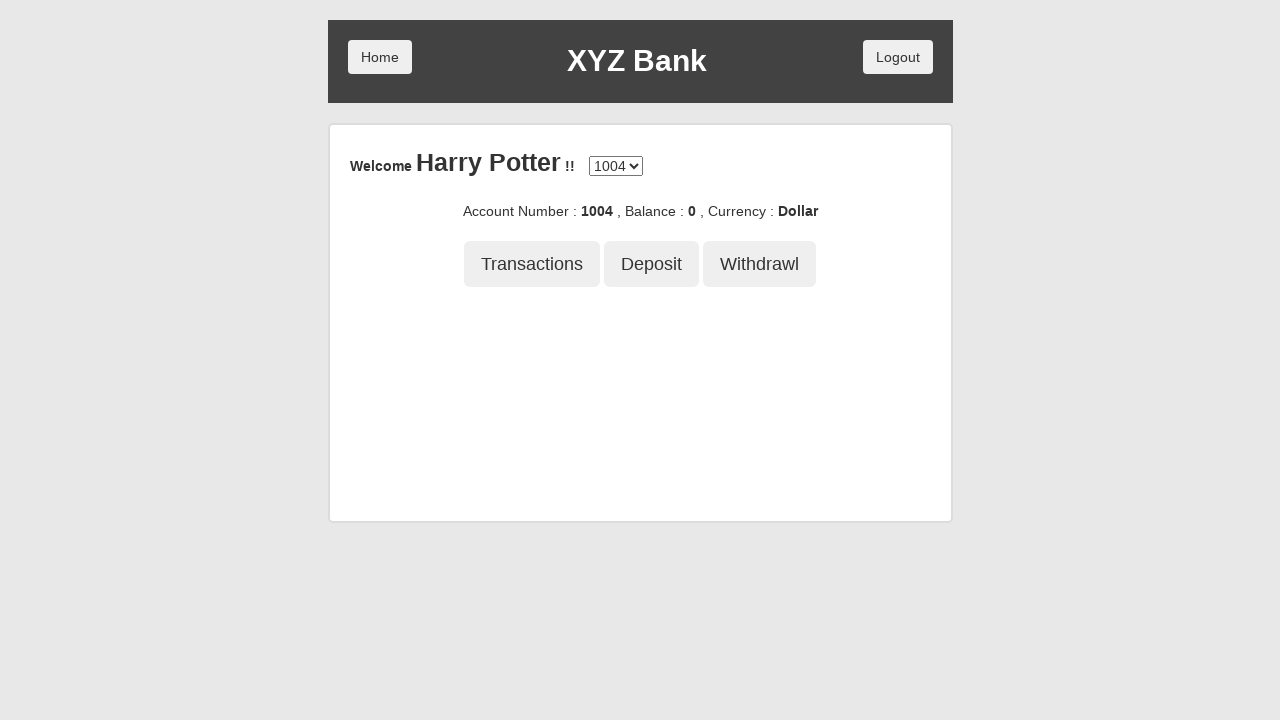

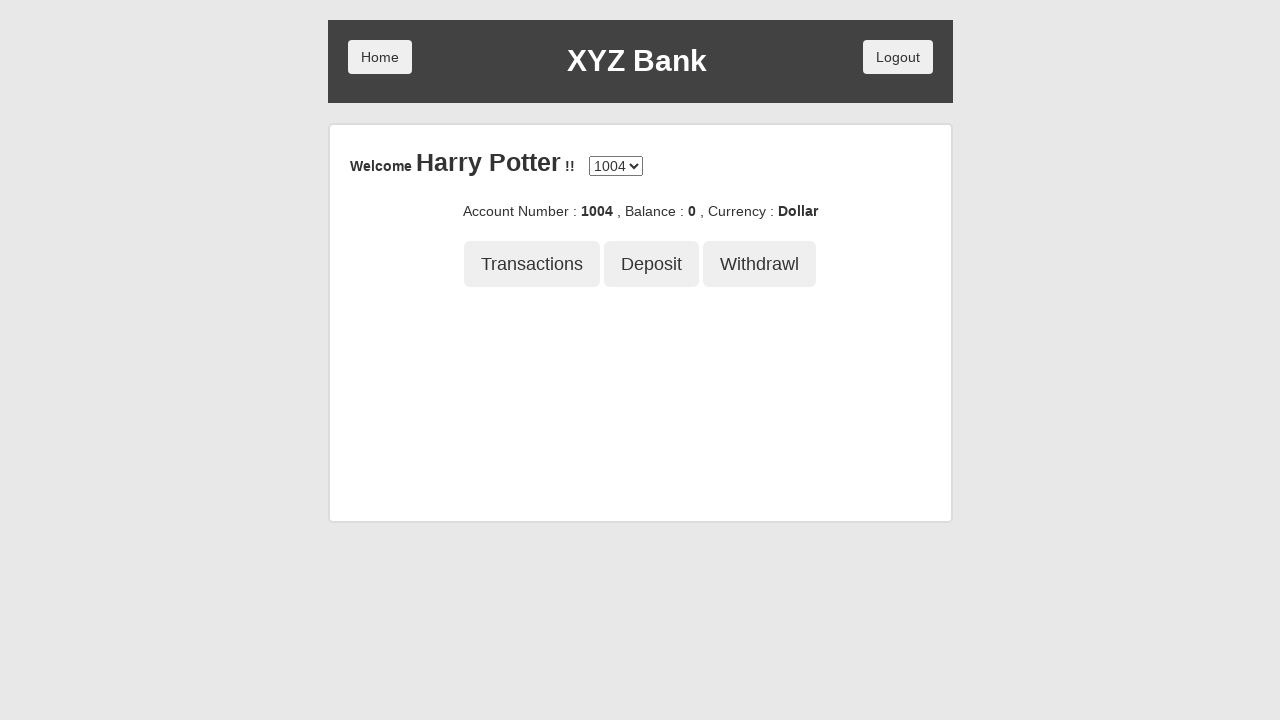